Tests e-commerce functionality by searching for products containing "ca", adding specific items to cart, and proceeding through checkout

Starting URL: https://rahulshettyacademy.com/seleniumPractise/#/

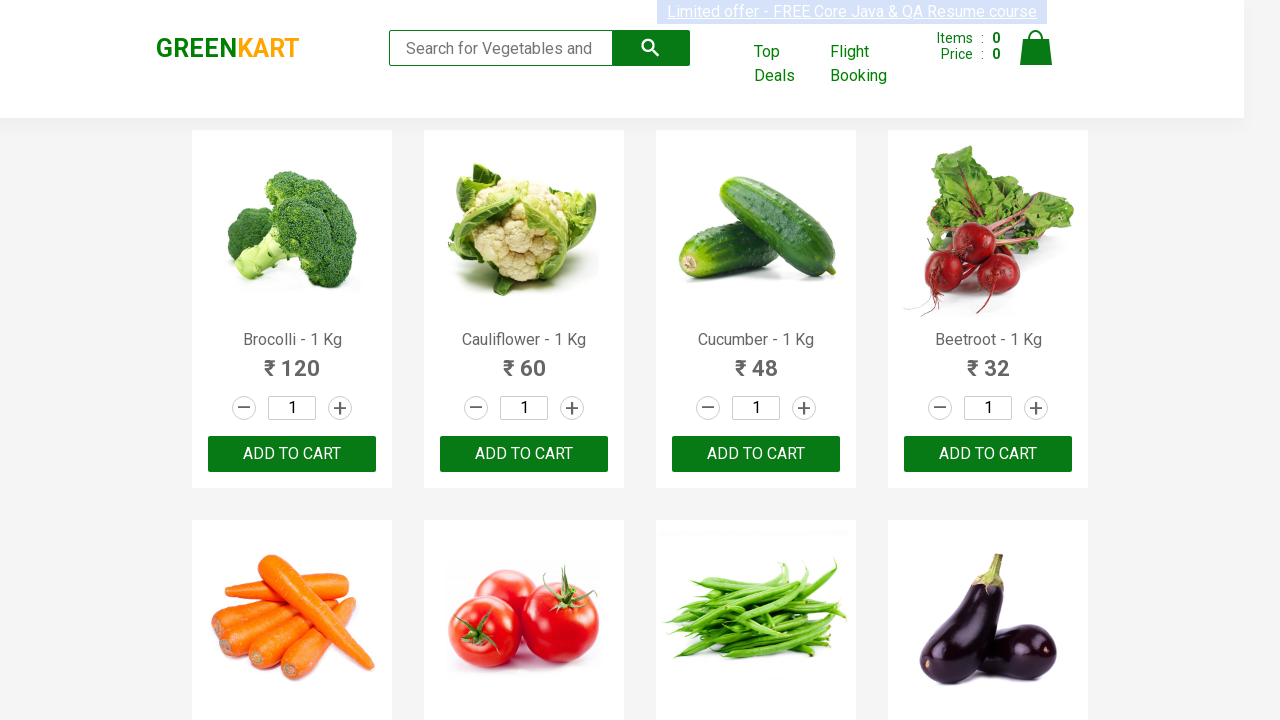

Filled search field with 'ca' to filter products on .search-keyword
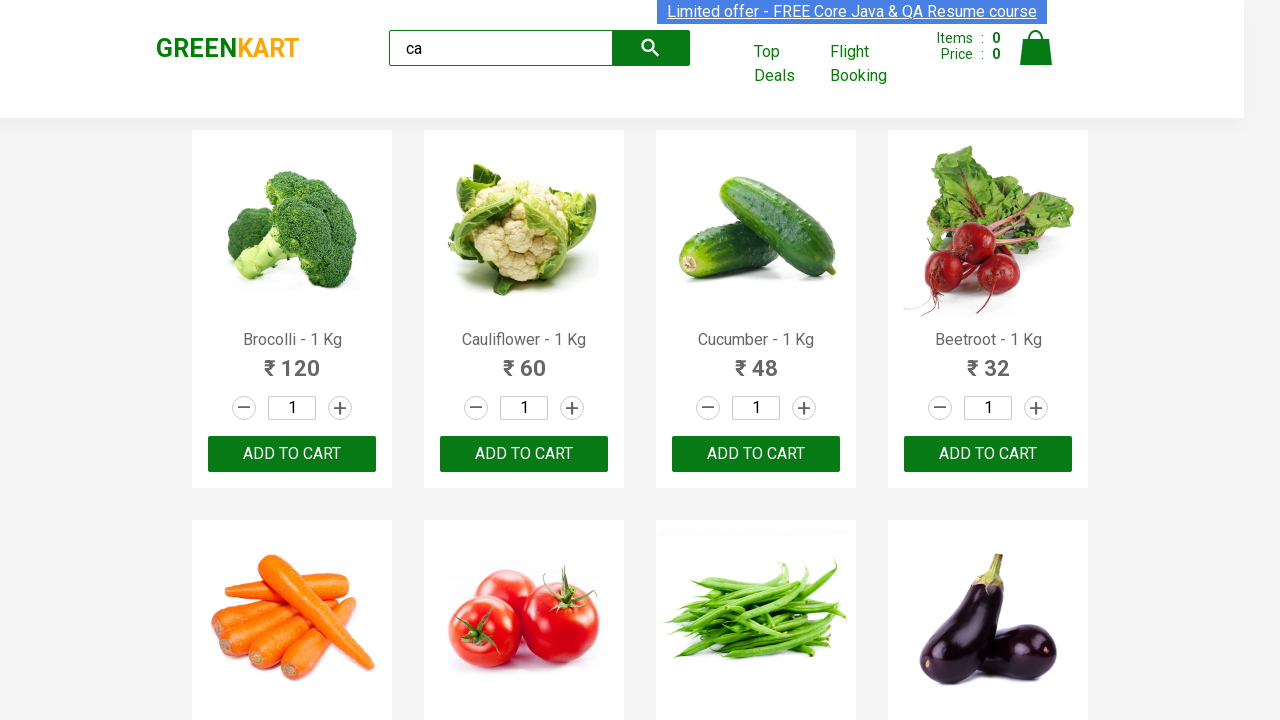

Waited for product filter to apply
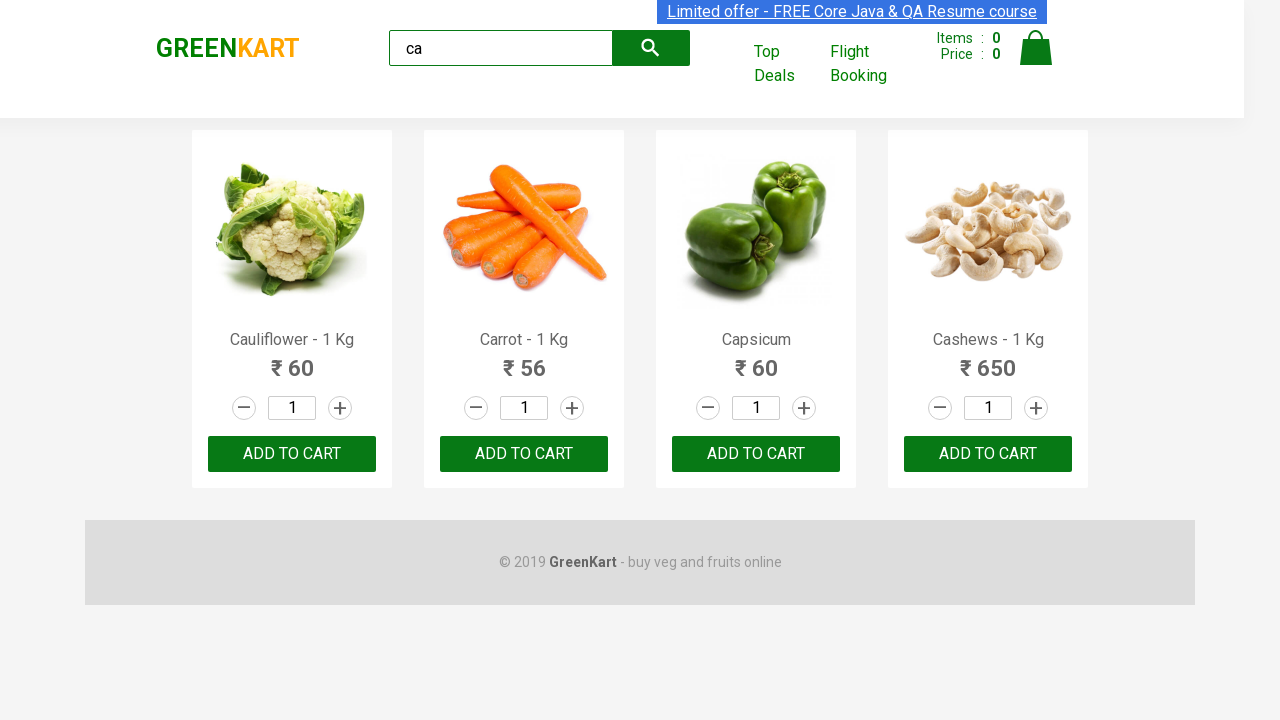

Added third product to cart at (756, 454) on .products .product >> nth=2 >> text=ADD TO CART
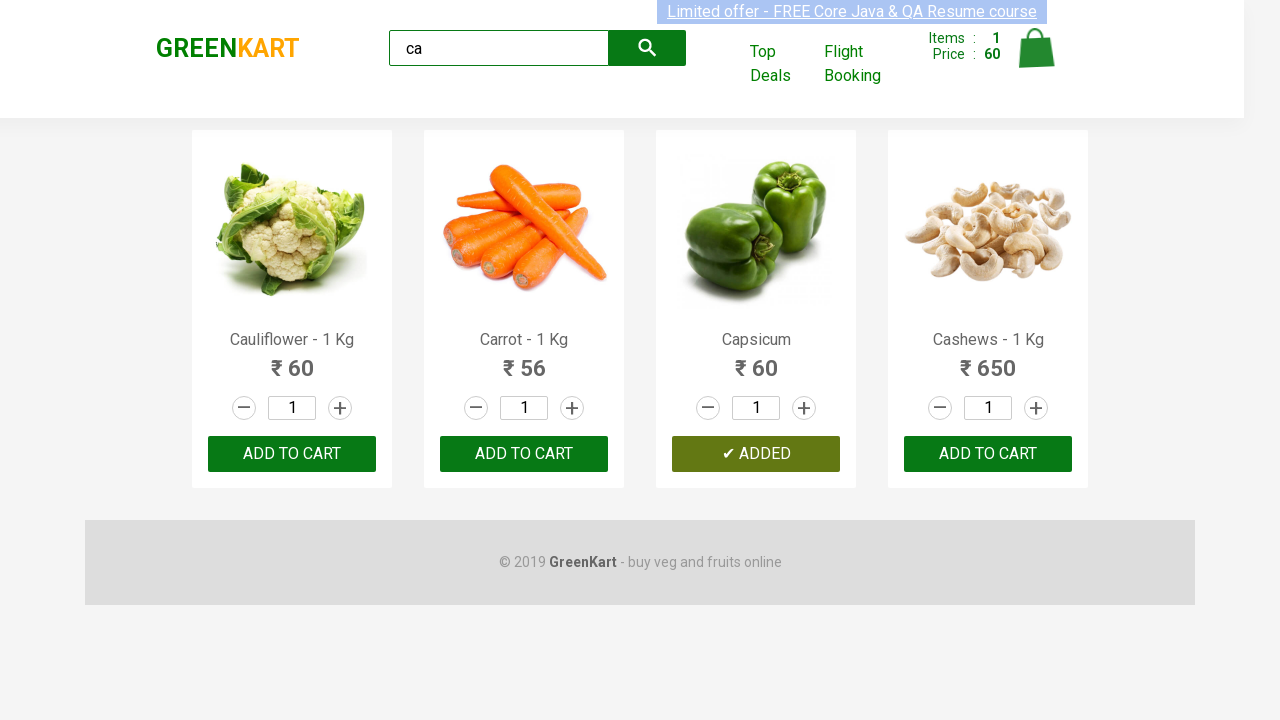

Retrieved all product elements for iteration
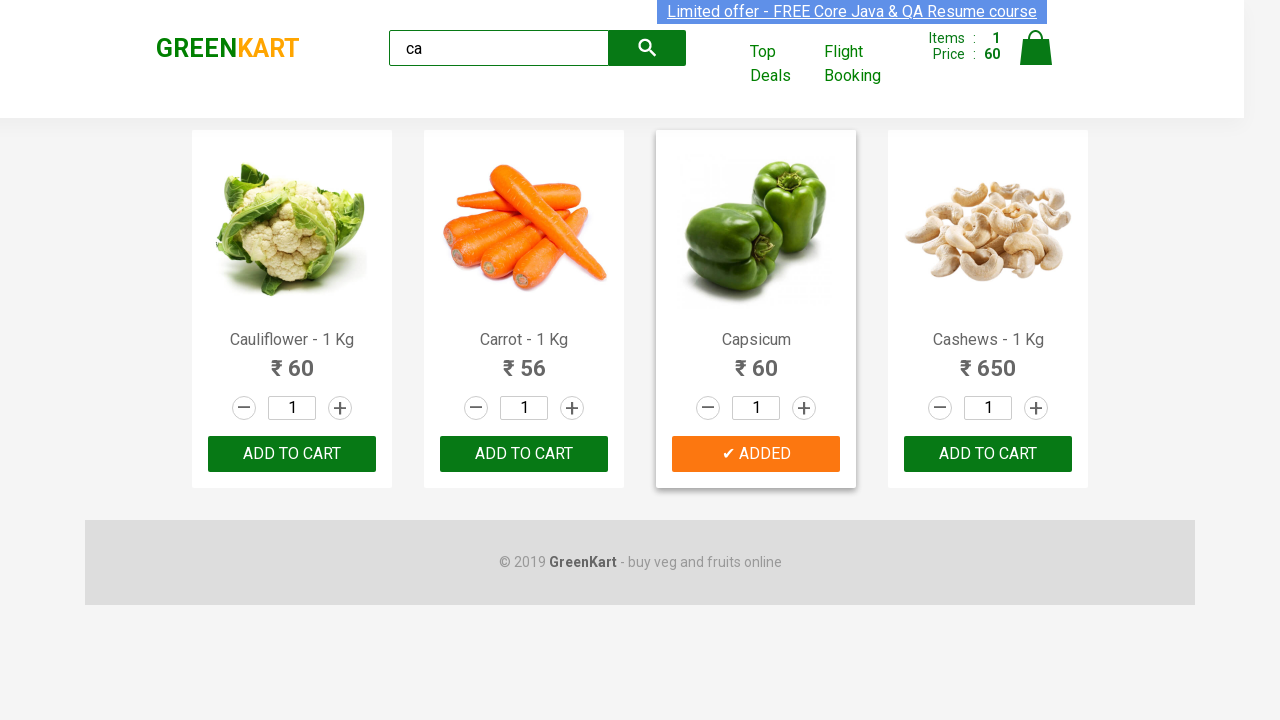

Checked product name: Cauliflower - 1 Kg
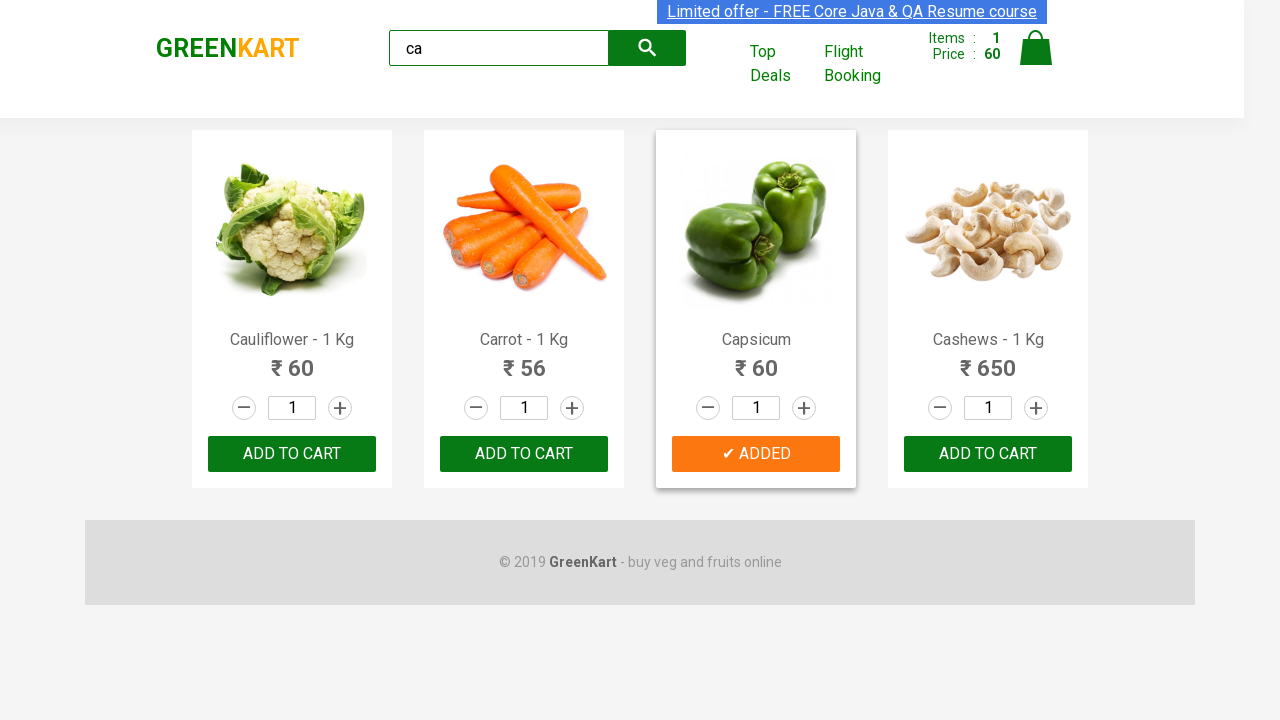

Checked product name: Carrot - 1 Kg
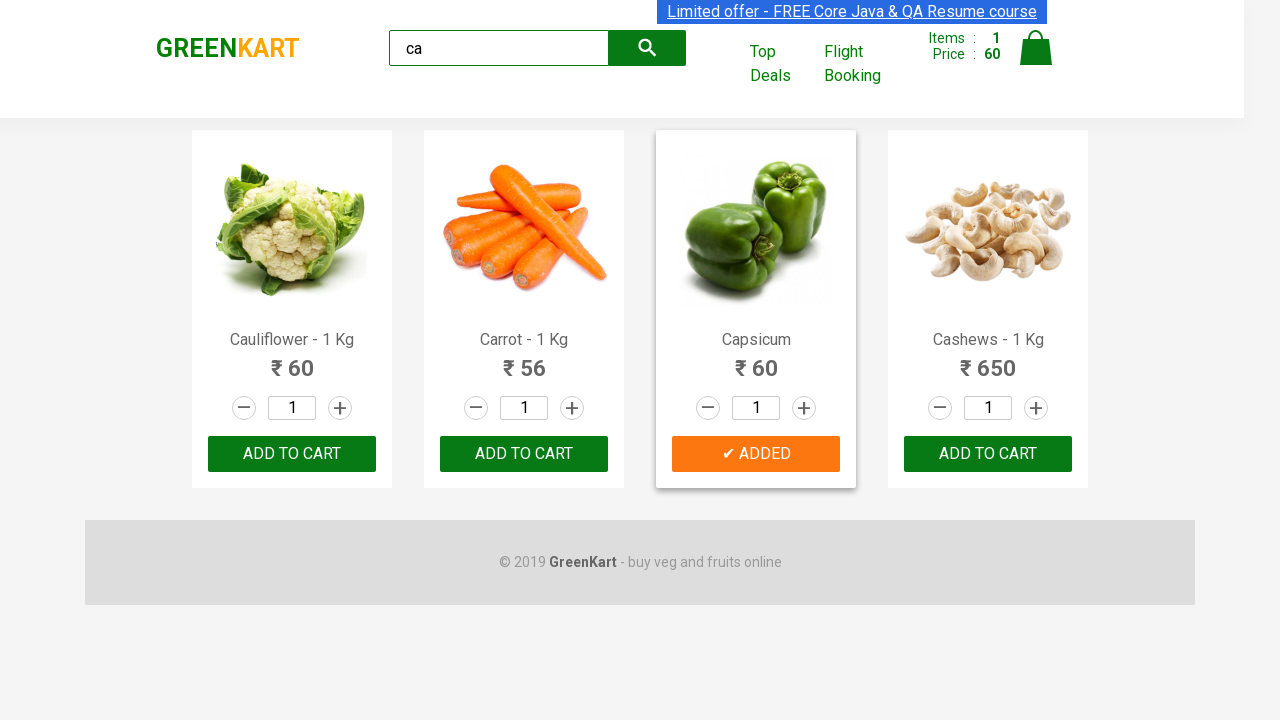

Checked product name: Capsicum
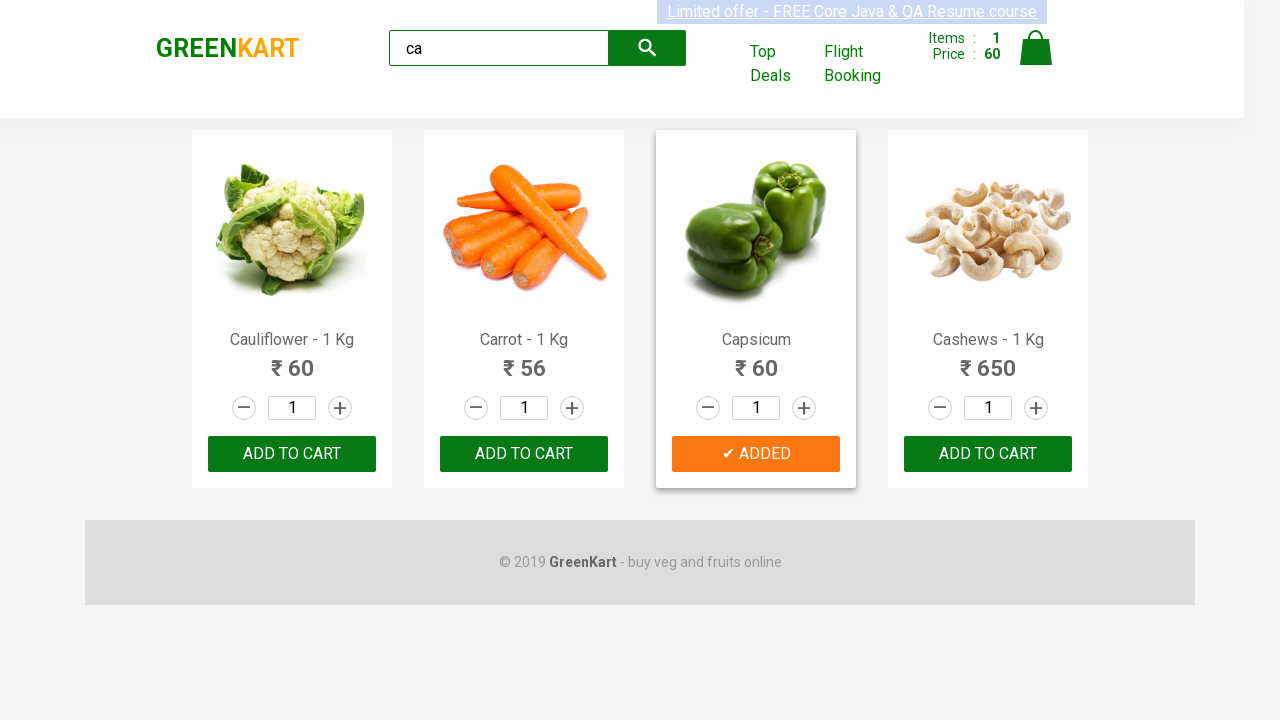

Checked product name: Cashews - 1 Kg
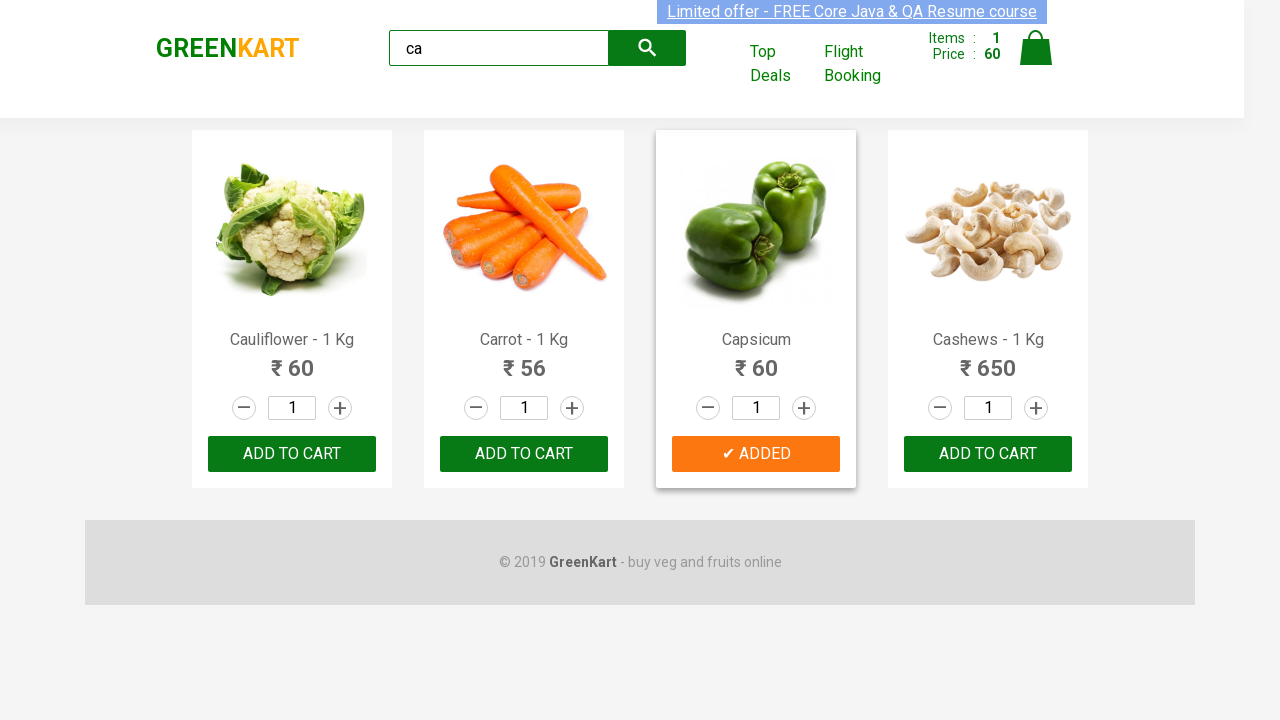

Added Cashews product to cart at (988, 454) on .products .product >> nth=3 >> button
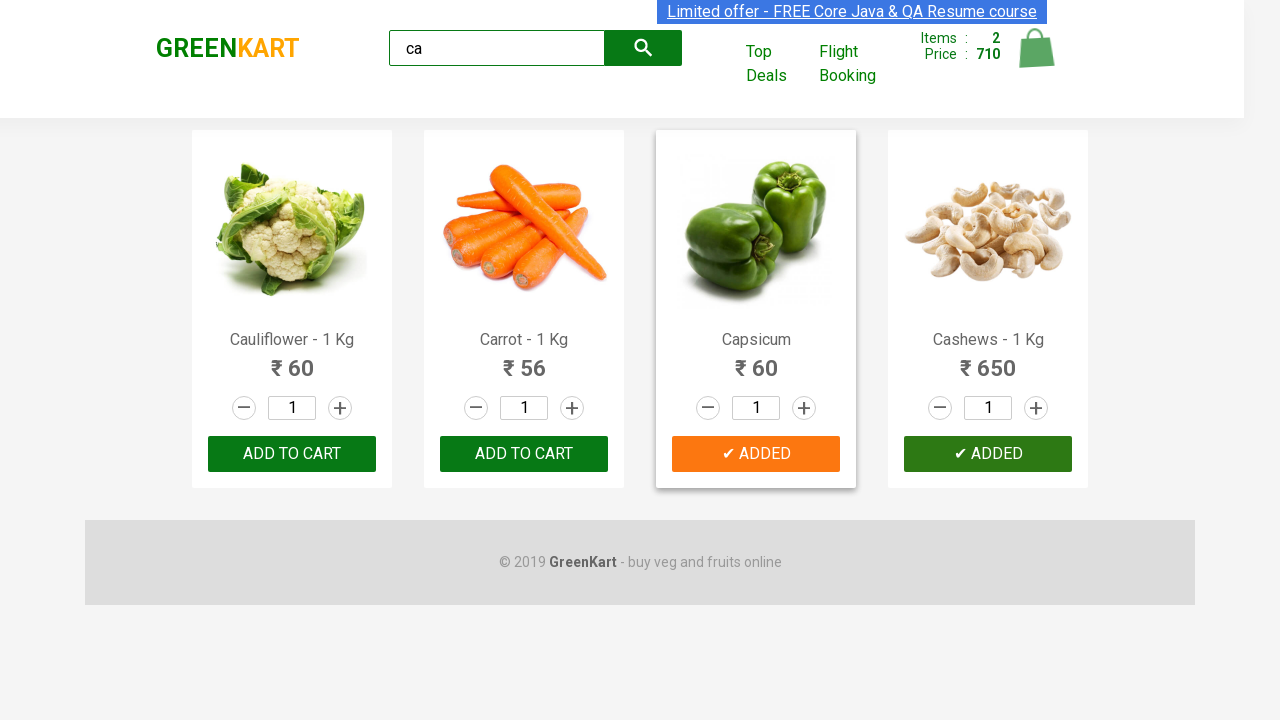

Clicked cart icon to view cart at (1036, 48) on .cart-icon > img
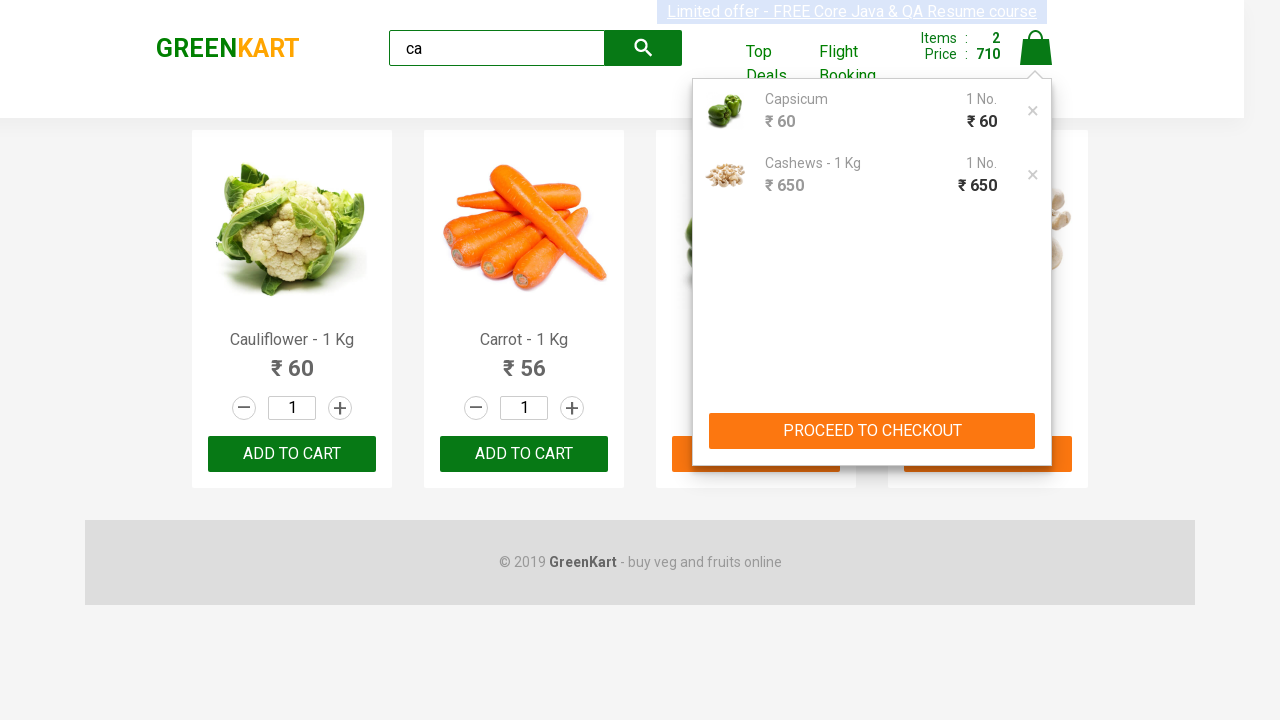

Clicked PROCEED TO CHECKOUT button at (872, 431) on text=PROCEED TO CHECKOUT
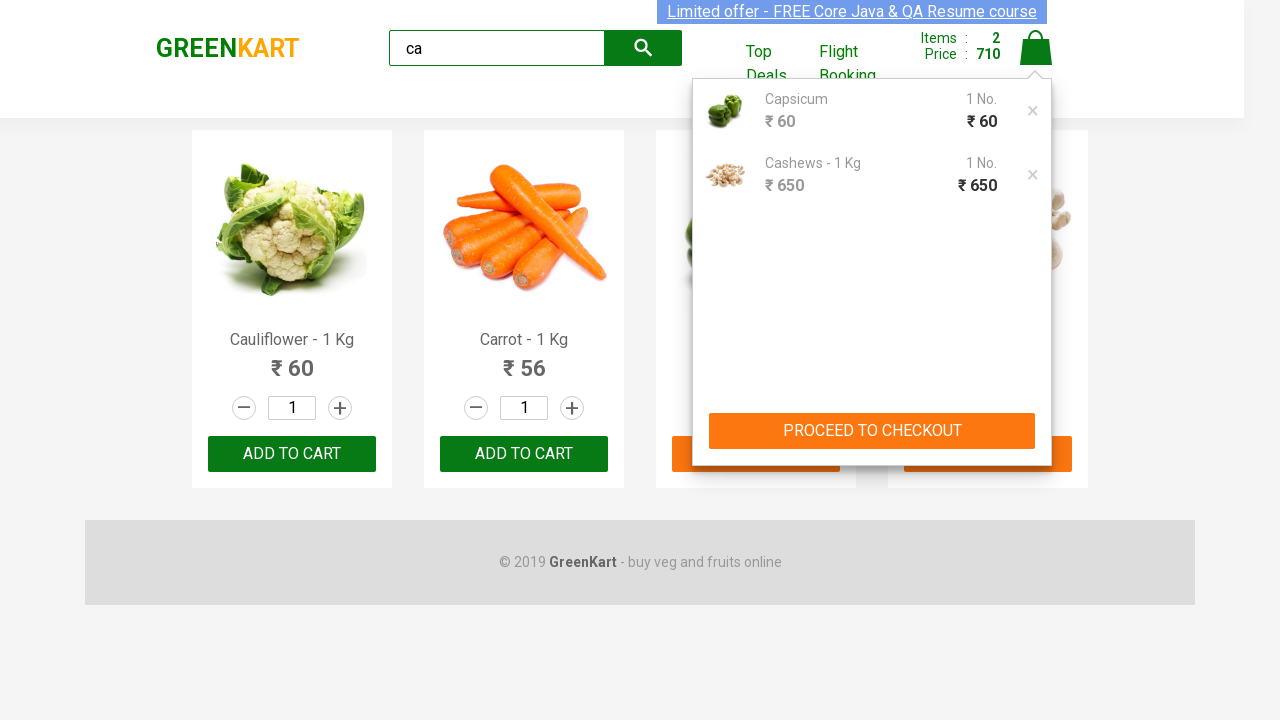

Clicked Place Order button to finalize purchase at (1036, 491) on text=Place Order
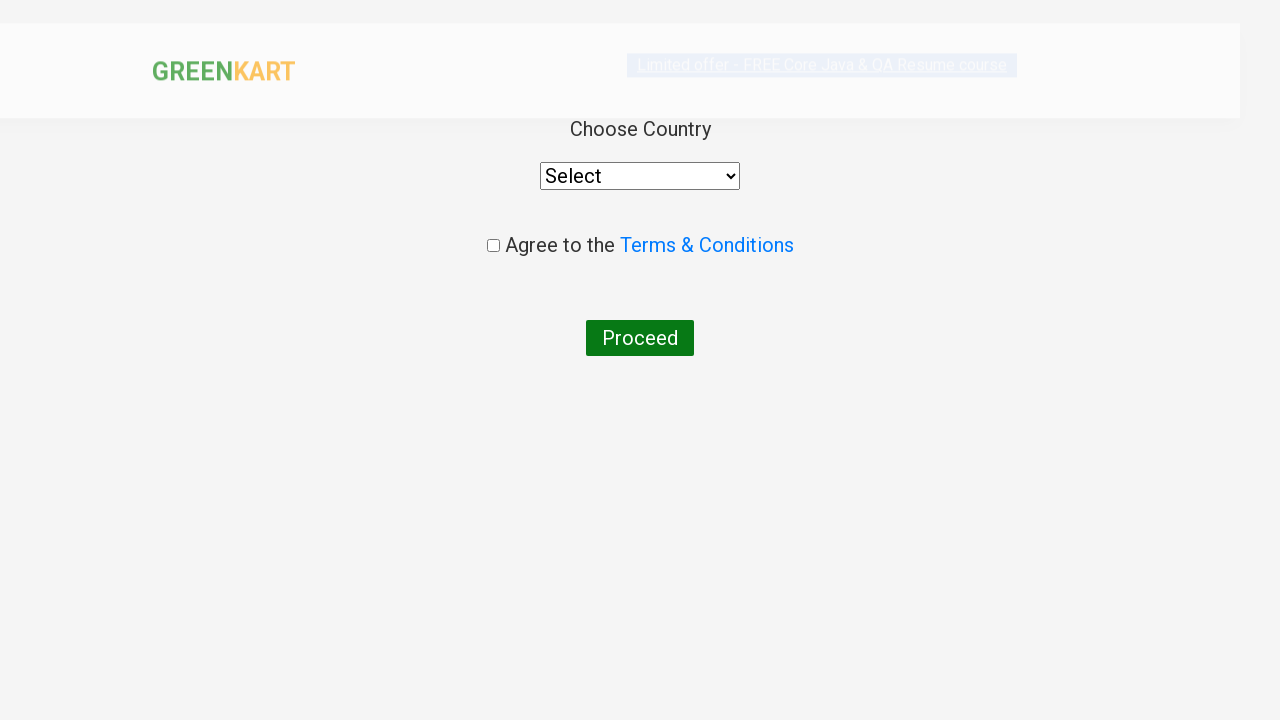

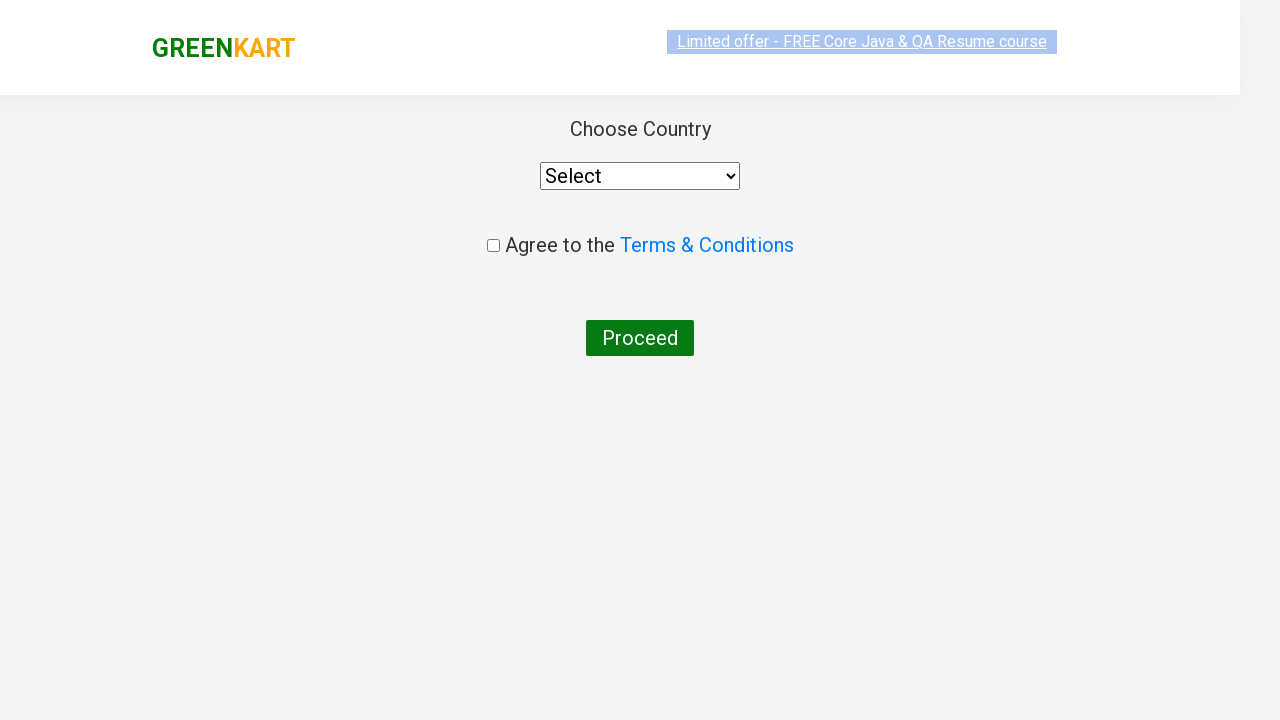